Tests checkbox selection by ensuring both checkboxes are checked

Starting URL: https://the-internet.herokuapp.com/checkboxes

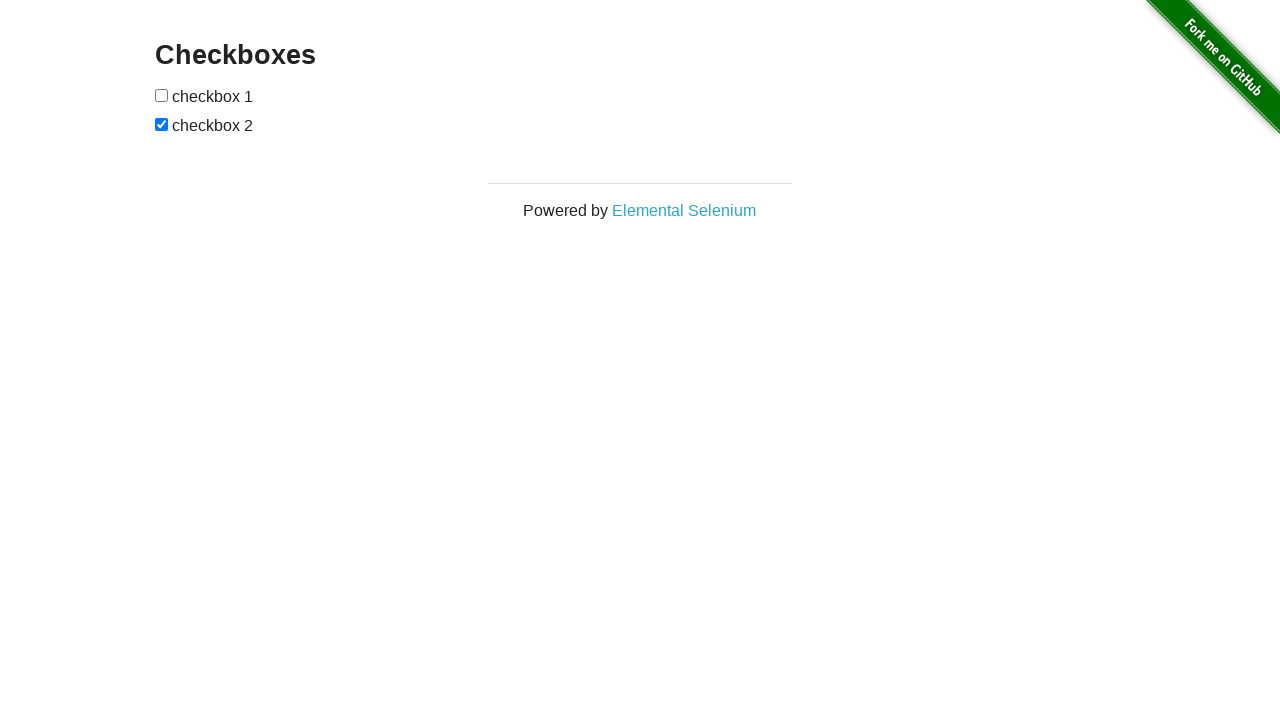

Navigated to checkbox selection page
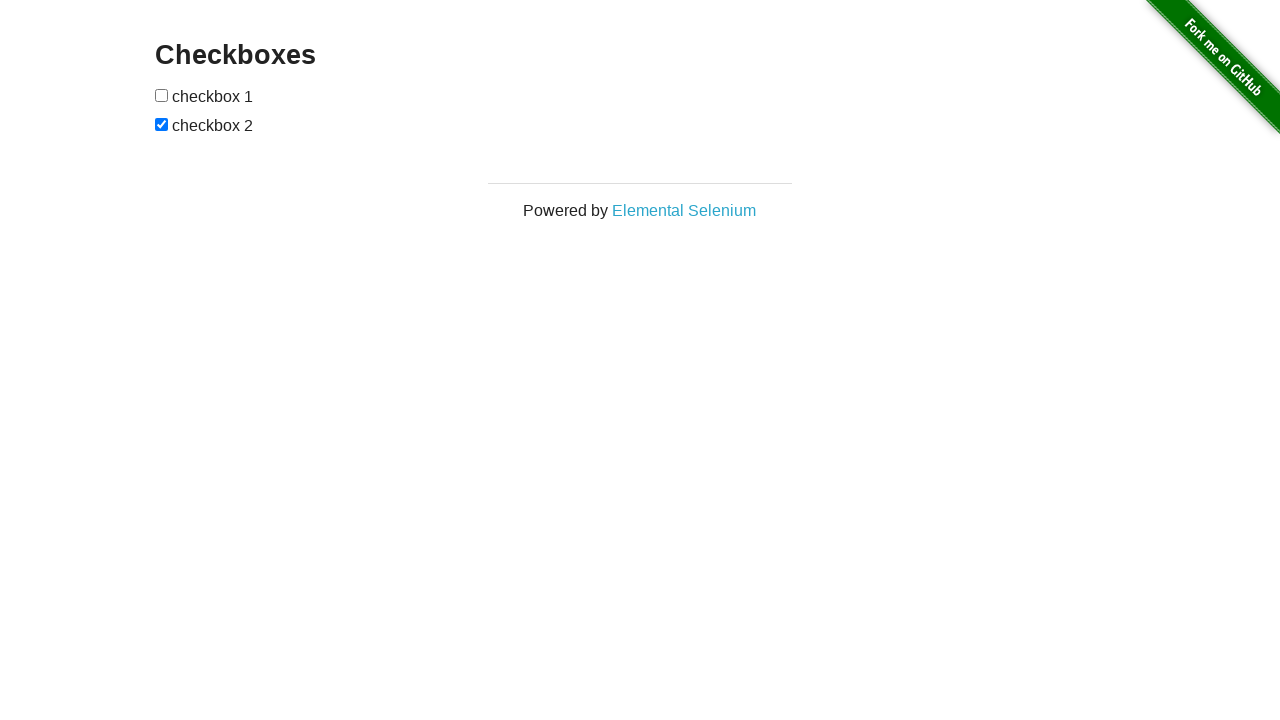

Located first checkbox element
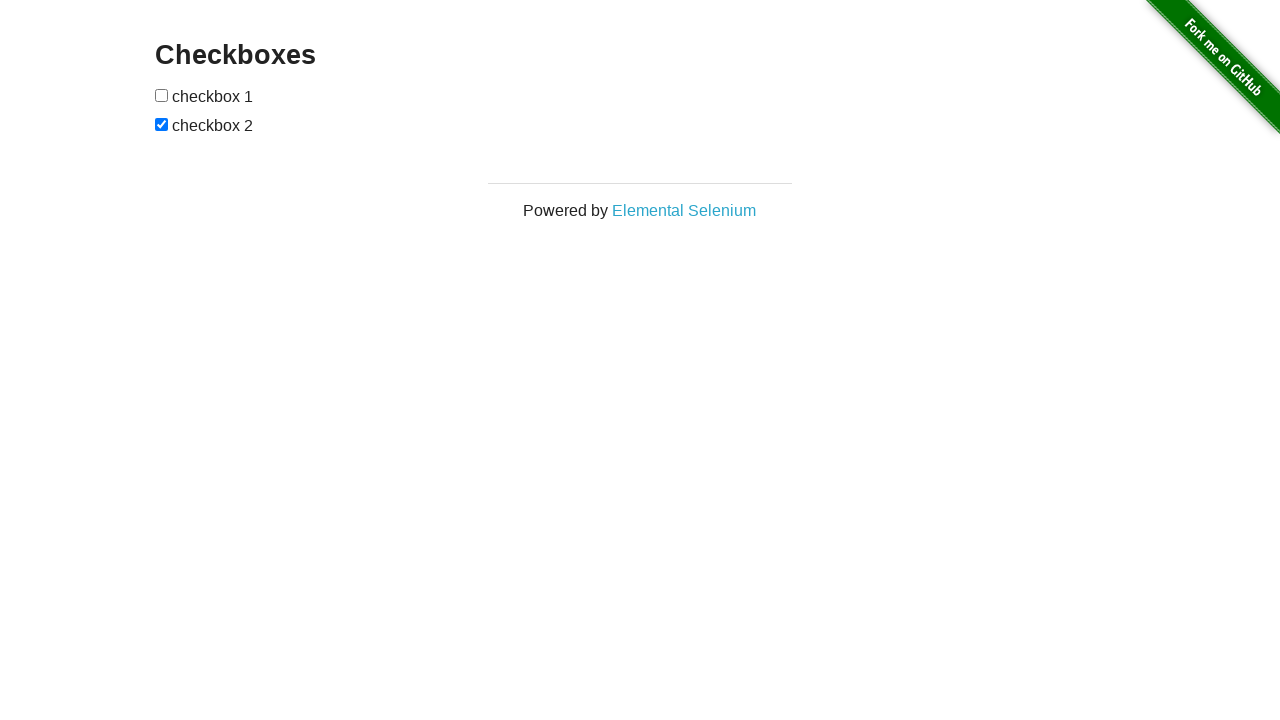

Located second checkbox element
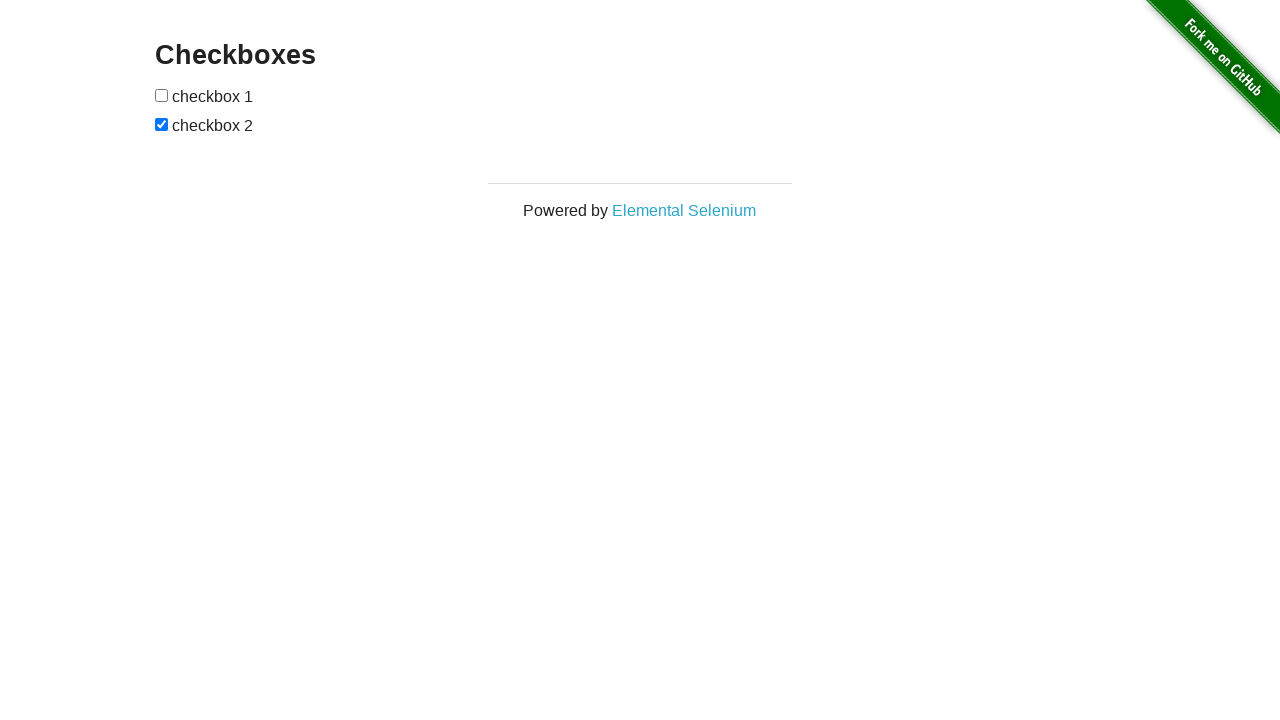

Clicked first checkbox to check it at (162, 95) on xpath=//*[@id="checkboxes"]/input[1]
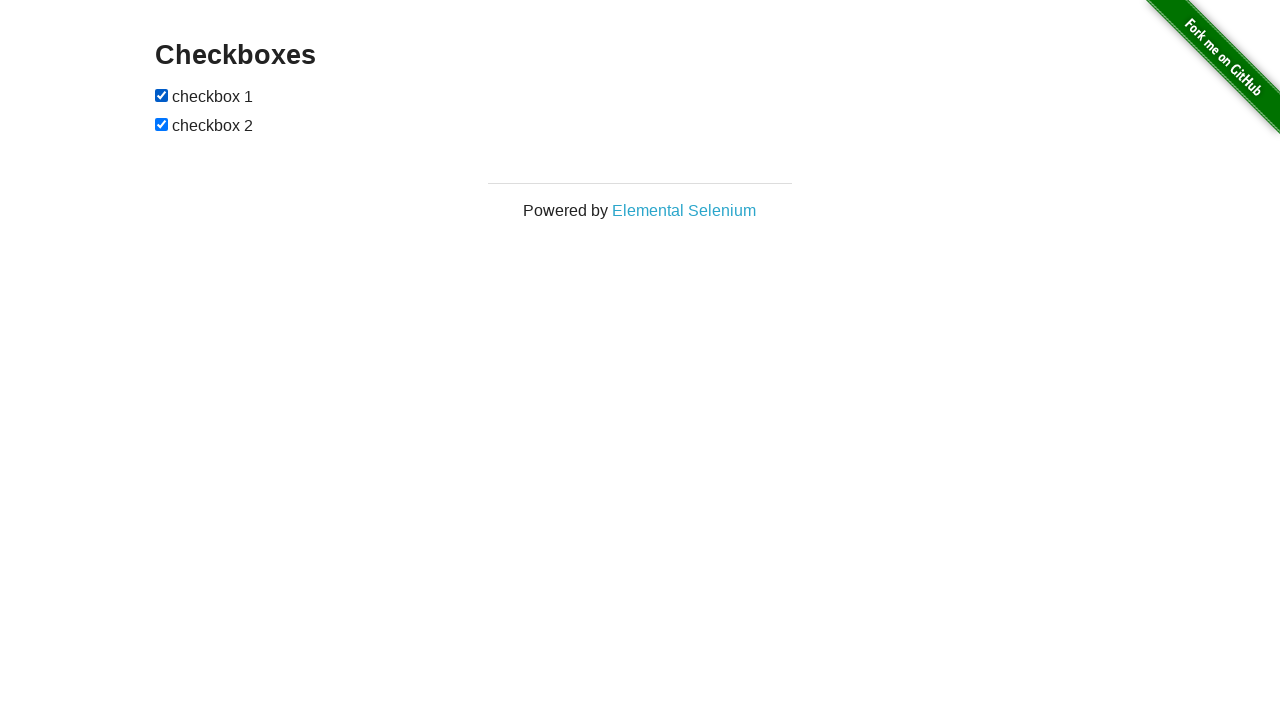

Second checkbox was already checked
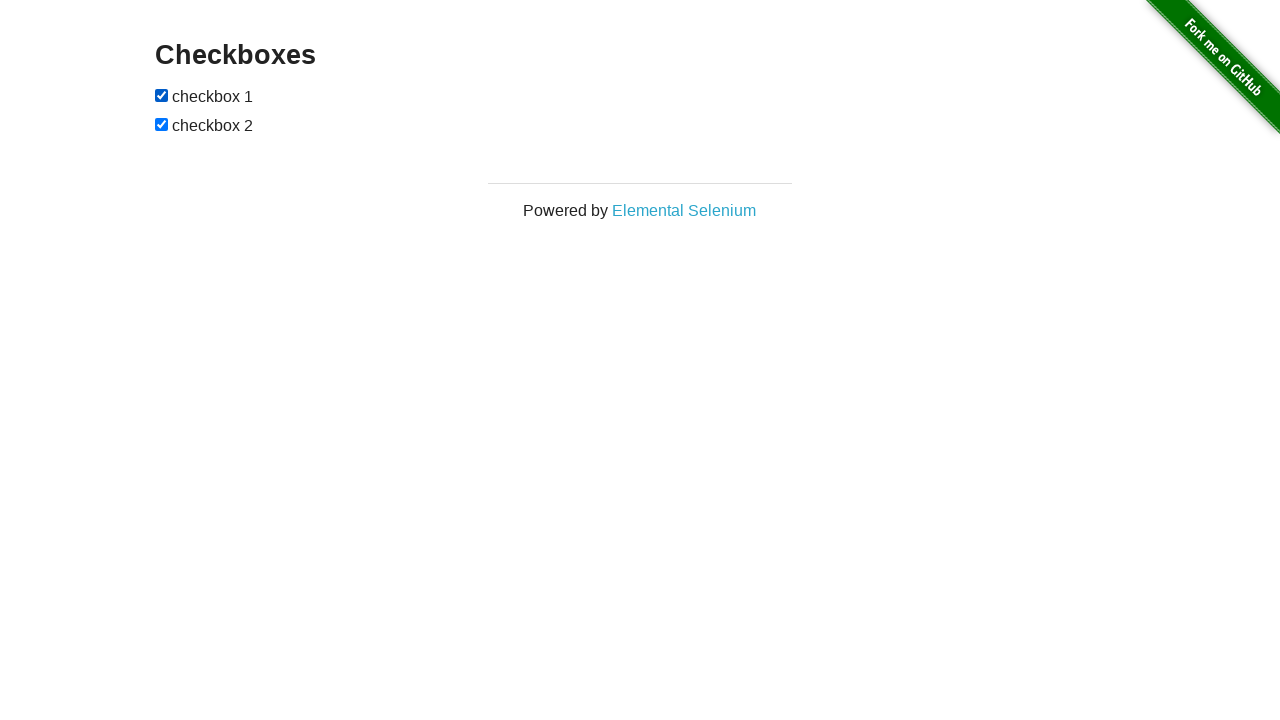

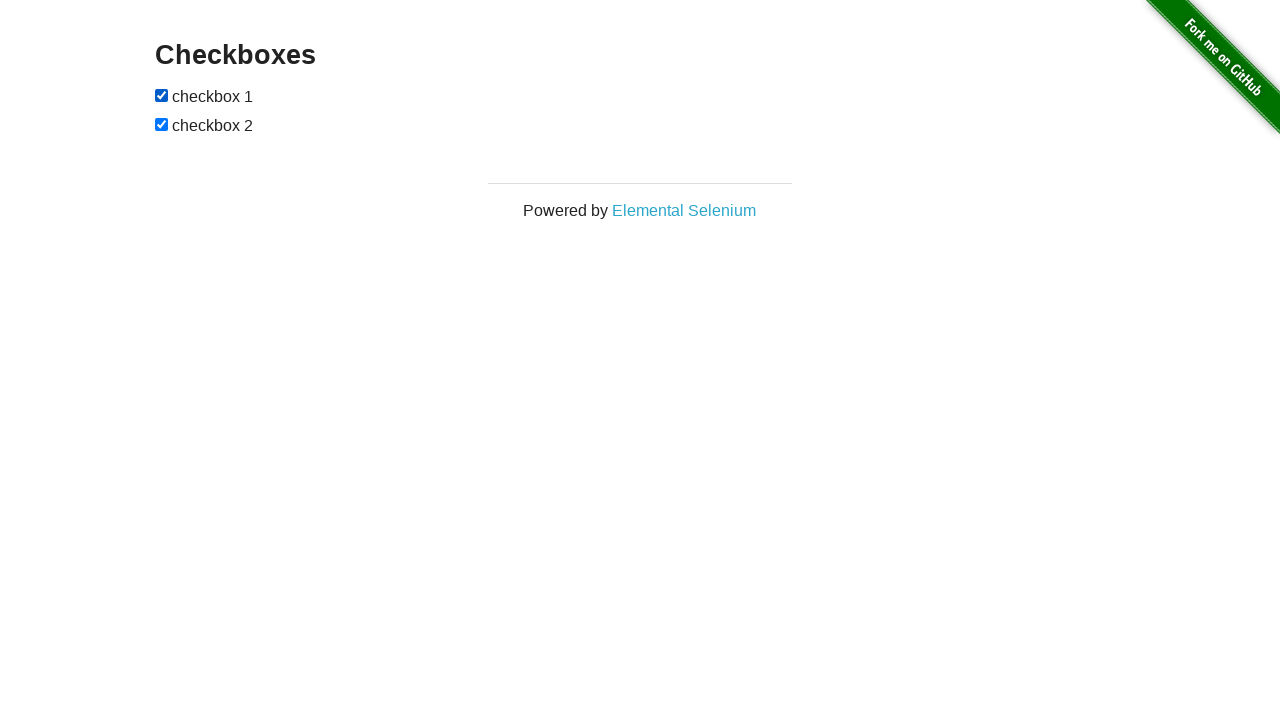